Optimized test that searches for products, adds items to cart using aliases, iterates to find Cashews, and verifies the GREENKART logo text.

Starting URL: https://rahulshettyacademy.com/seleniumPractise/#/

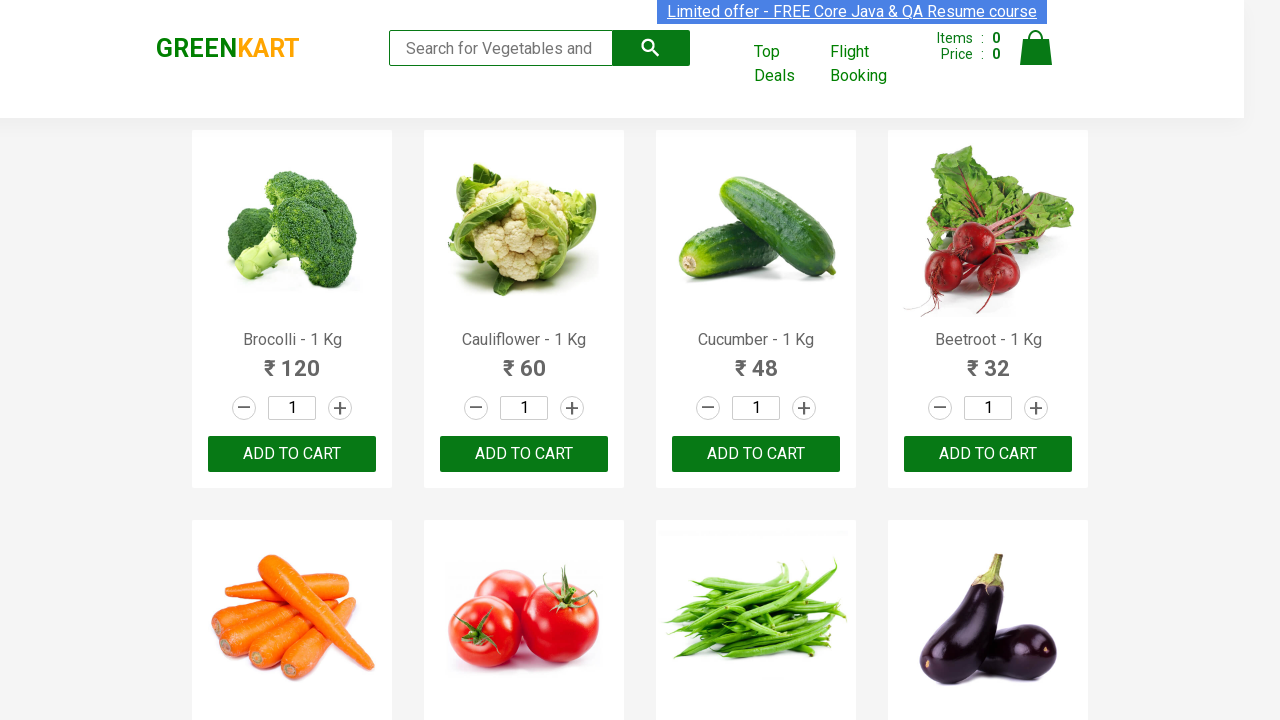

Filled search field with 'ca' to search for products on .search-keyword
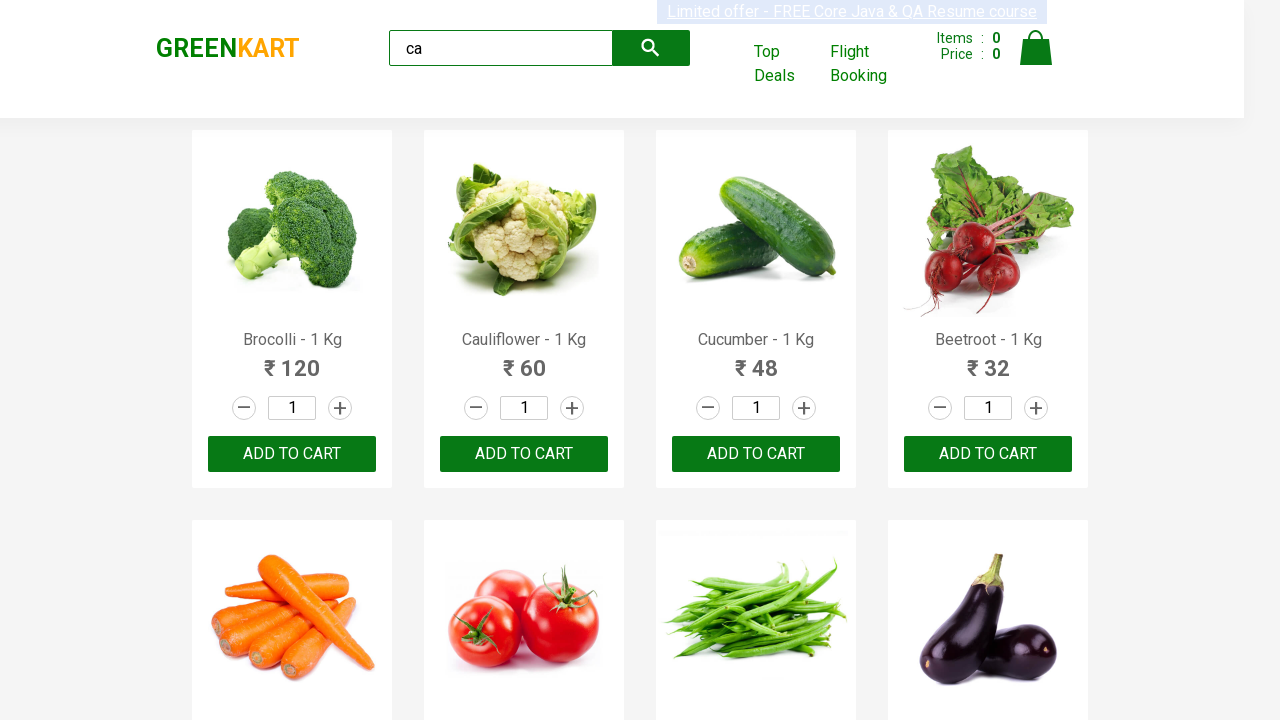

Waited 2 seconds for search results to load
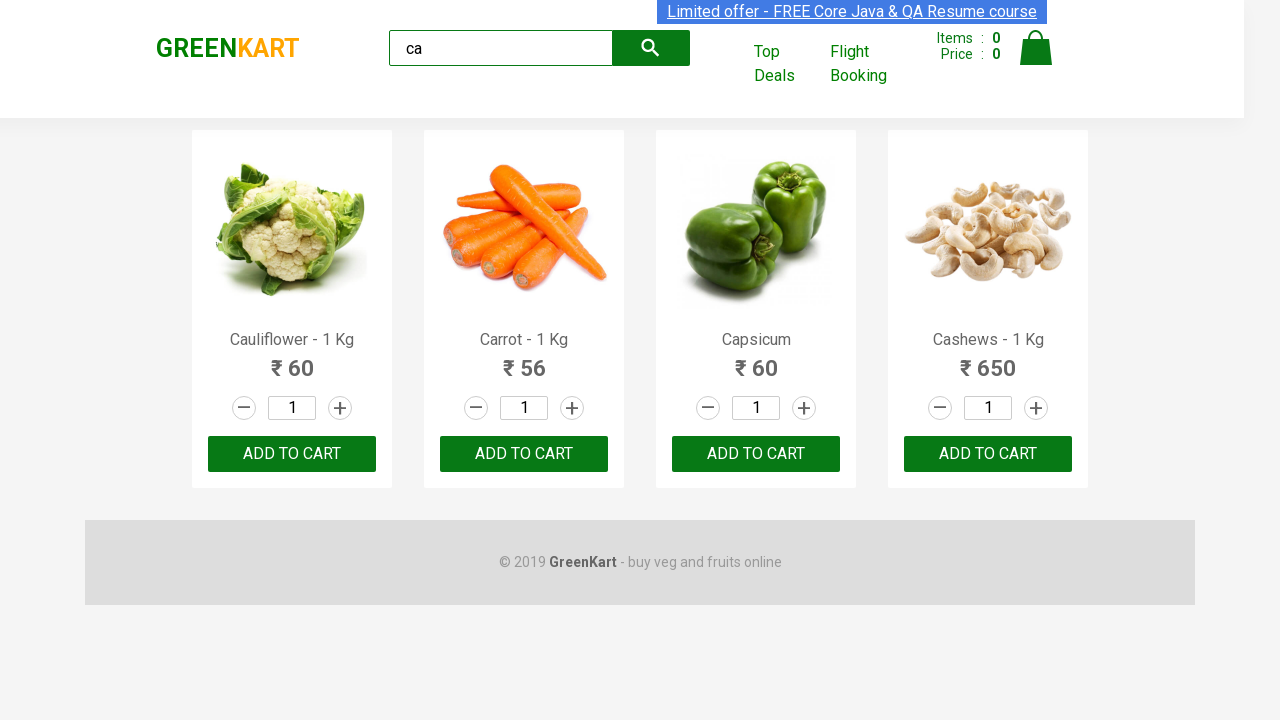

Clicked ADD TO CART button on third product at (756, 454) on .products .product >> nth=2 >> text=ADD TO CART
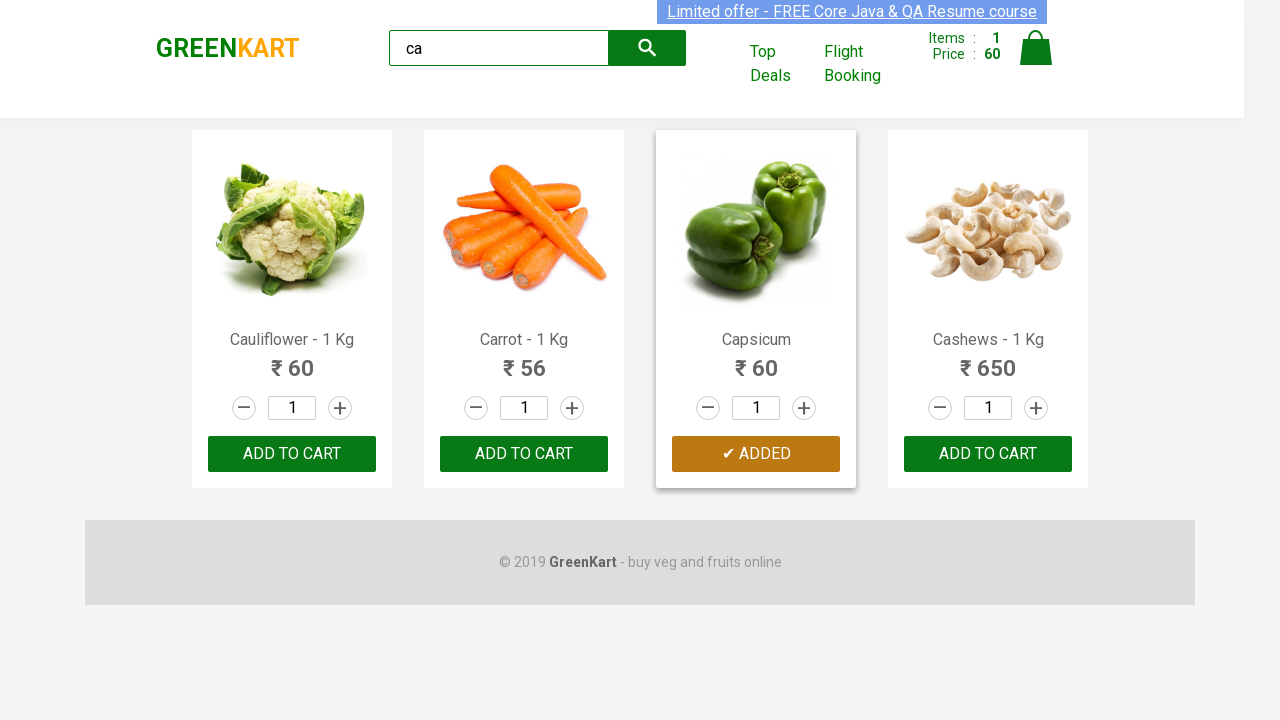

Found and clicked ADD TO CART button for Cashews product at (988, 454) on .products .product >> nth=3 >> button
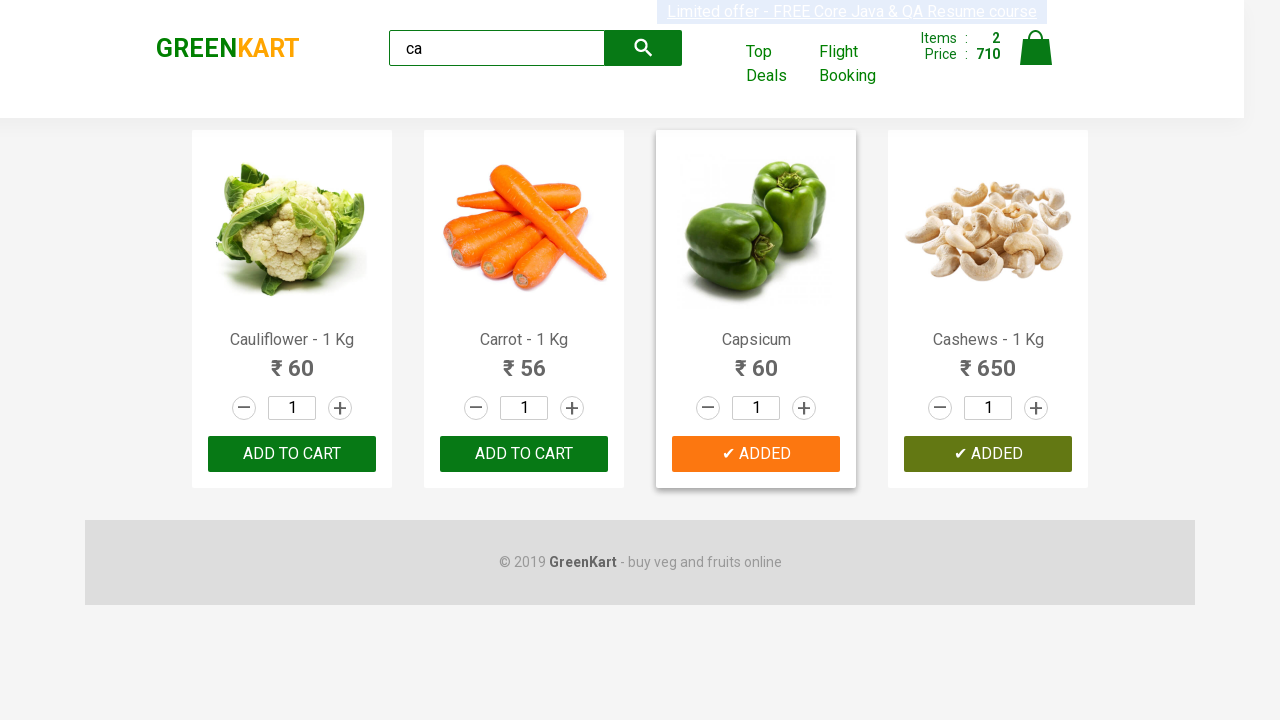

Verified GREENKART logo text is displayed correctly
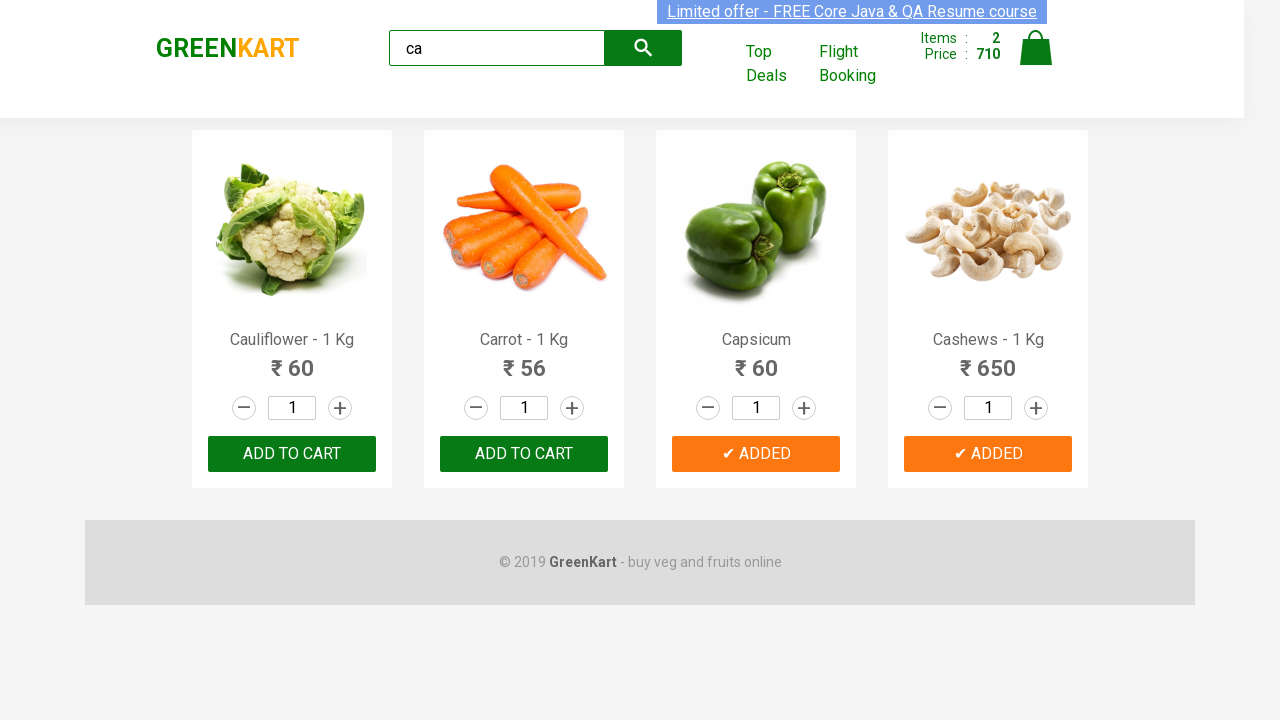

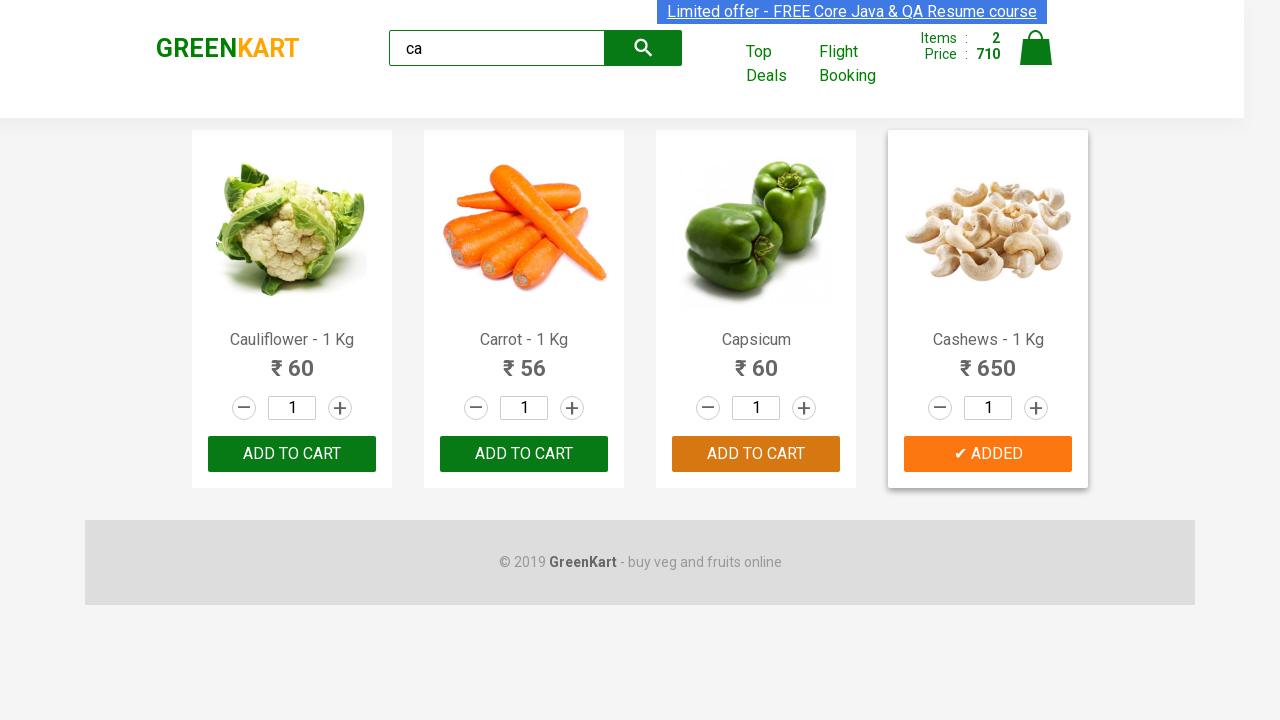